Tests the automation exercise website by verifying link count on the homepage, clicking on the Products link, and checking that a special offer element is displayed.

Starting URL: https://www.automationexercise.com/

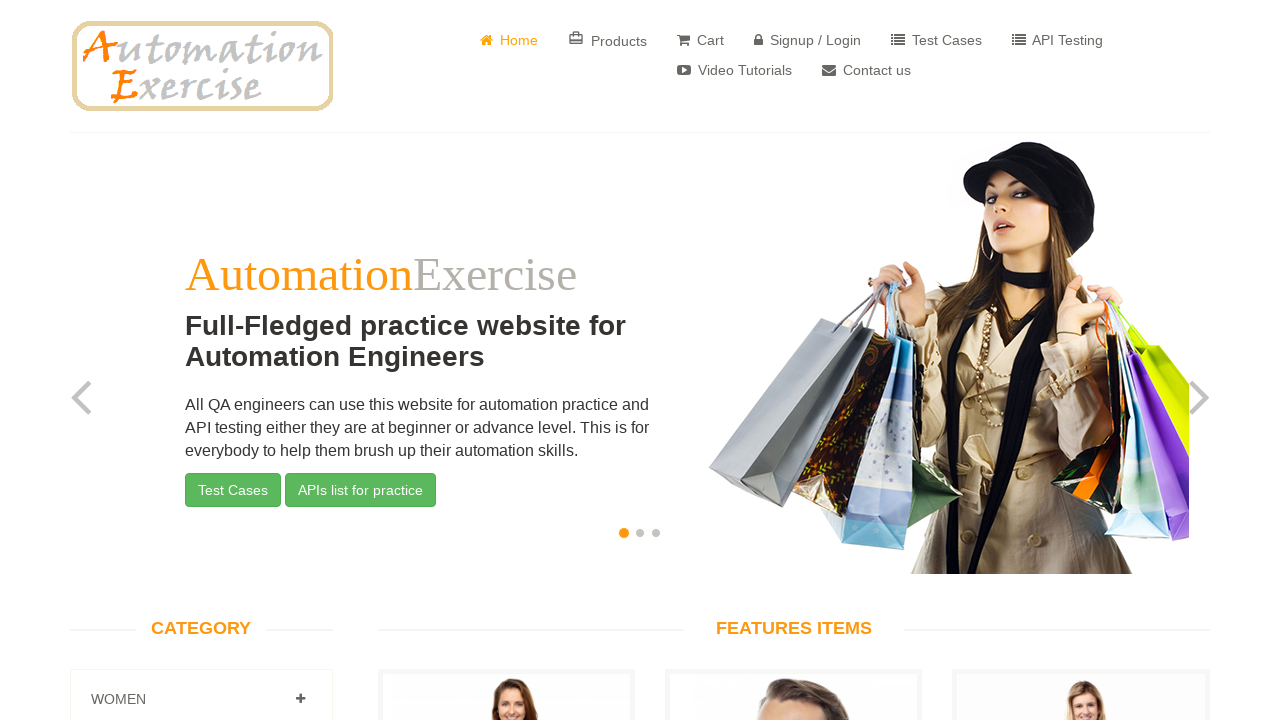

Waited for page to fully load (domcontentloaded)
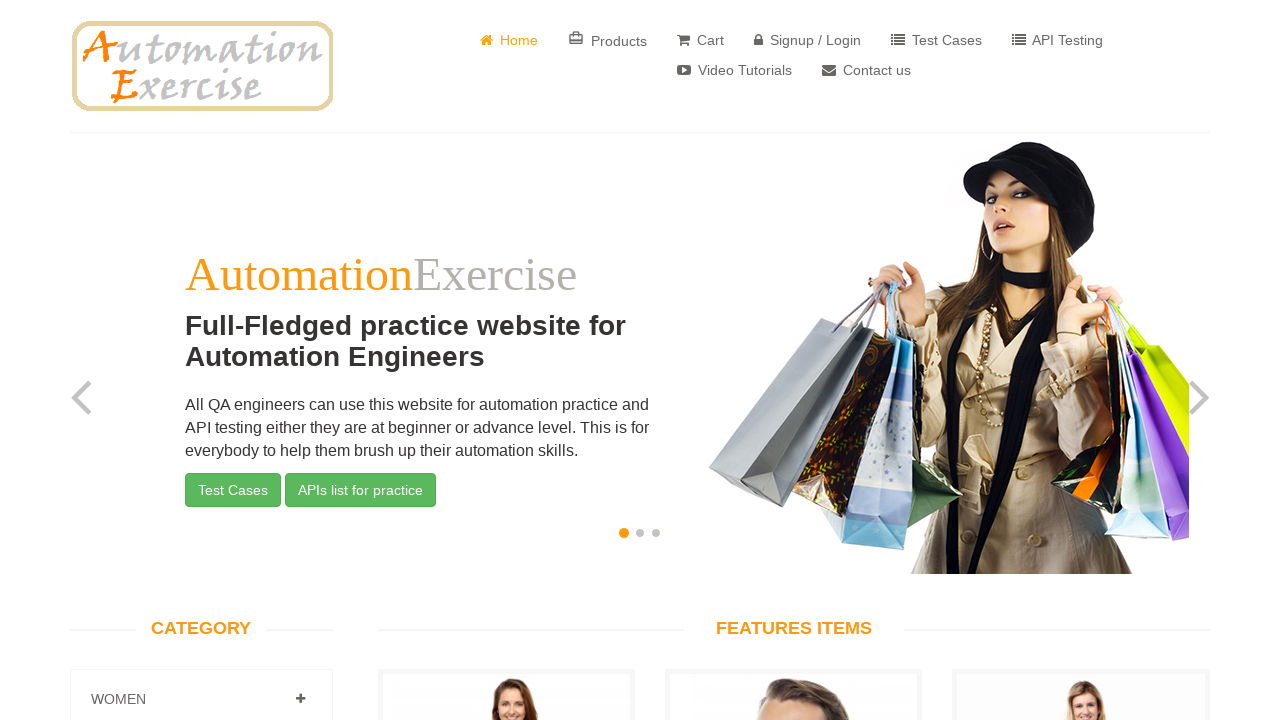

Found 147 links on the homepage
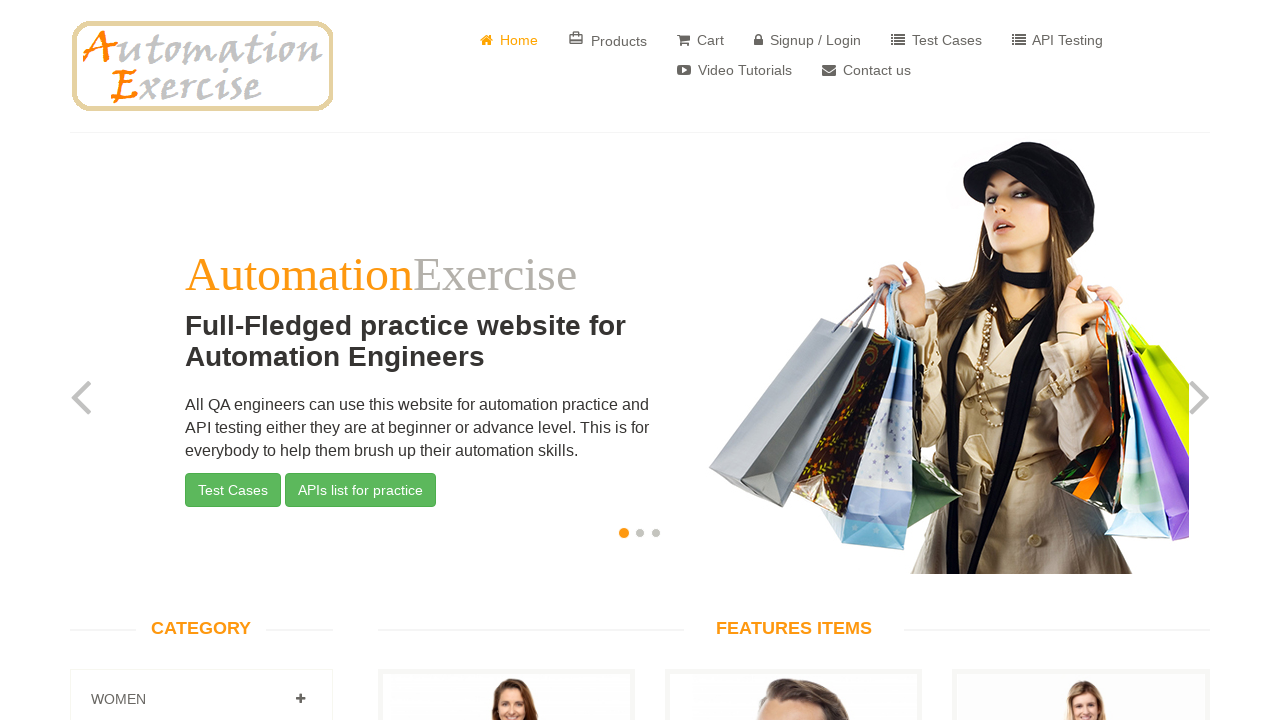

Clicked on Products link at (608, 40) on a:has-text('Products')
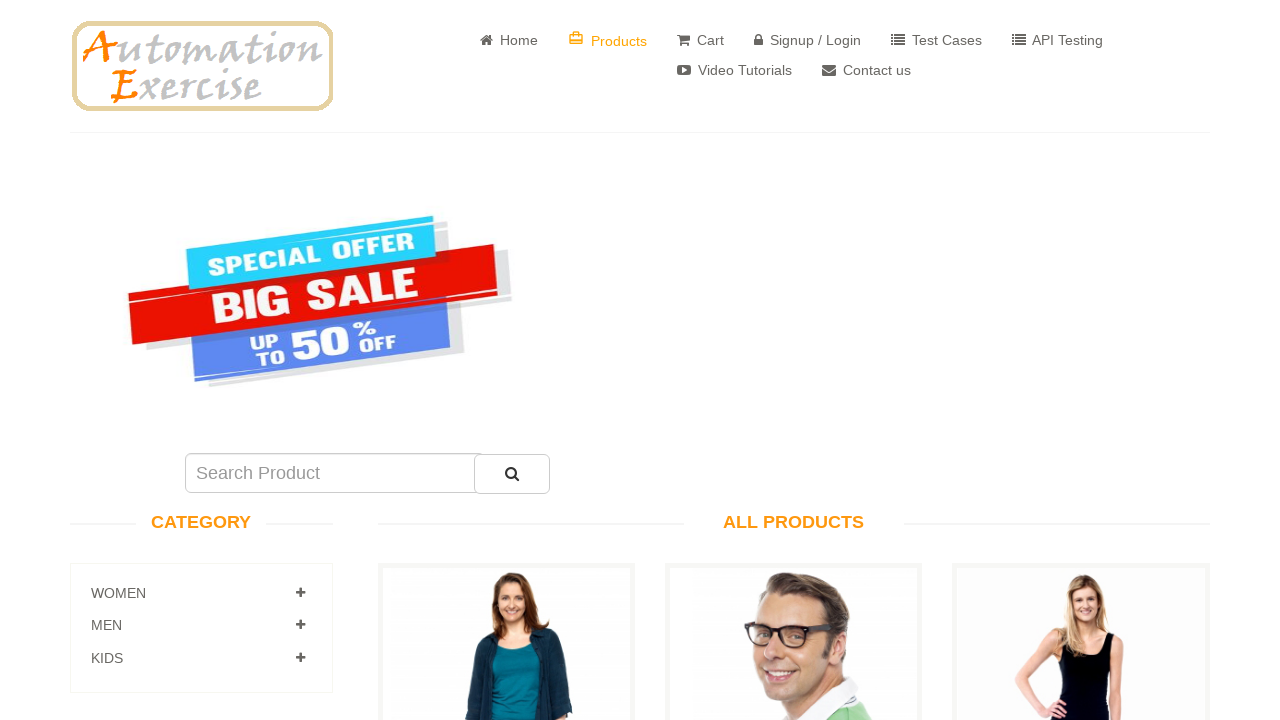

Waited for special offer element (#sale_image) to be present
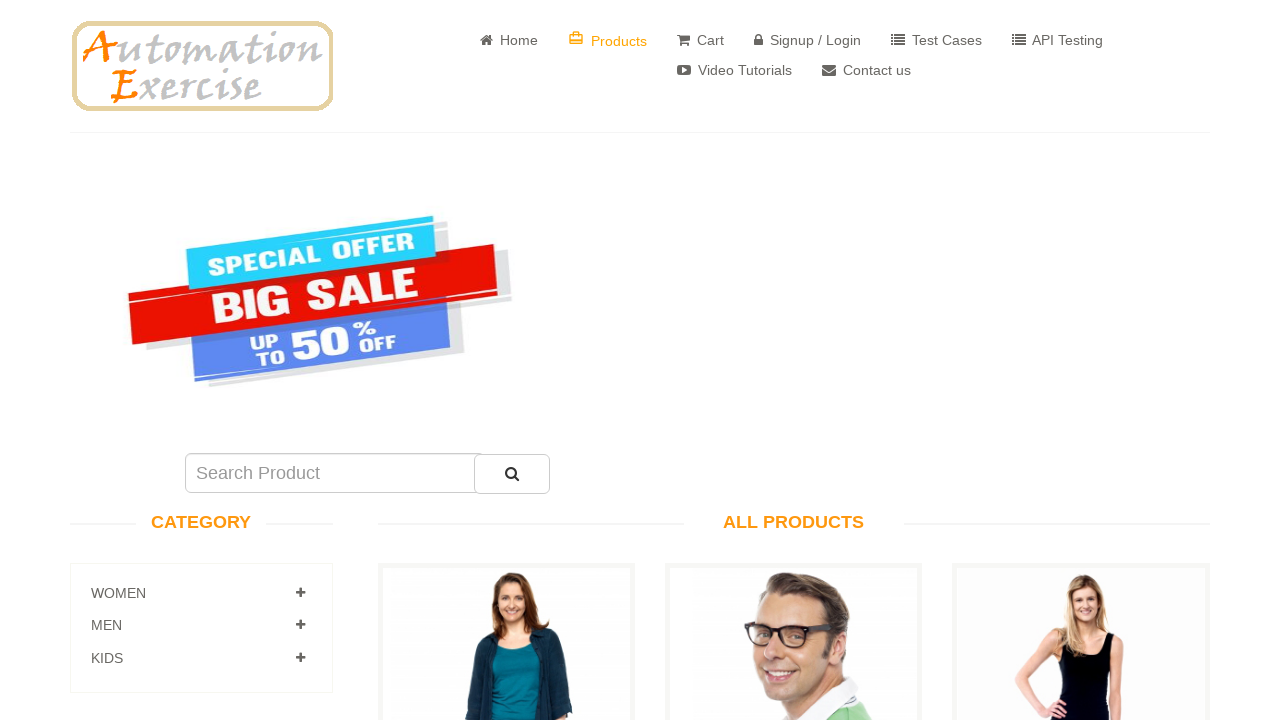

Verified special offer element is visible
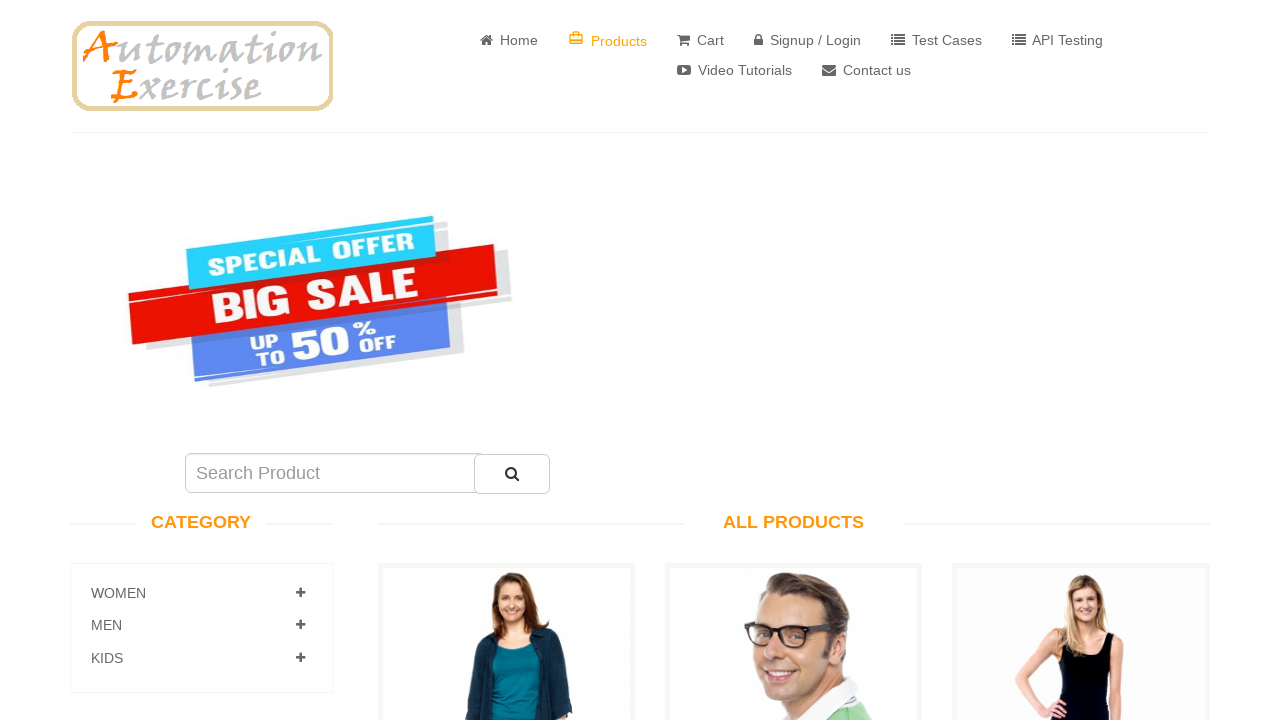

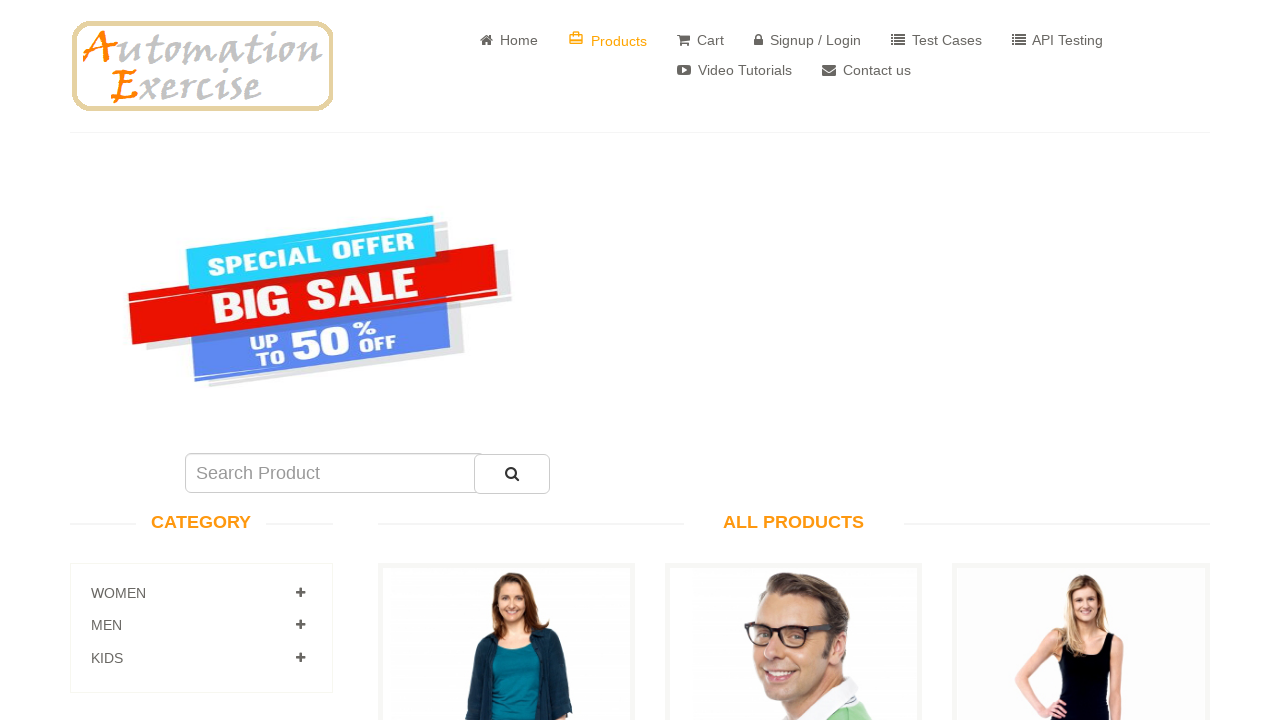